Navigates to YouTube website

Starting URL: https://youtube.com/

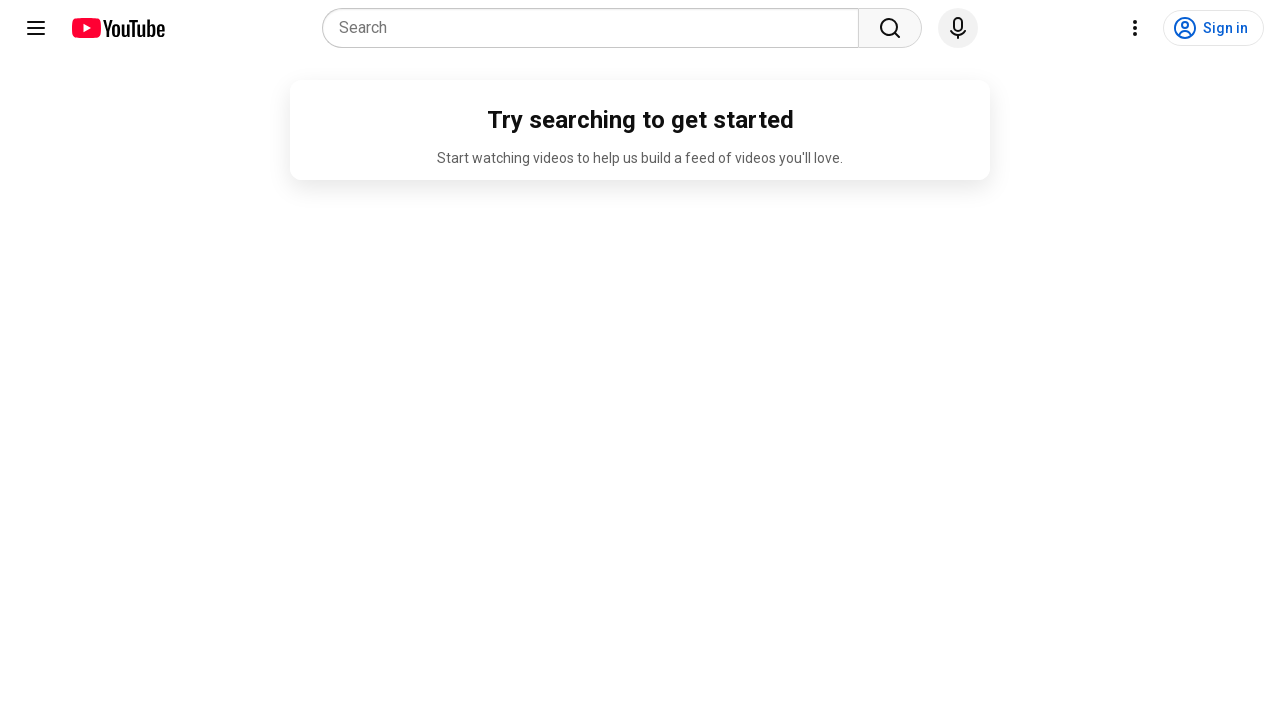

Navigated to YouTube website
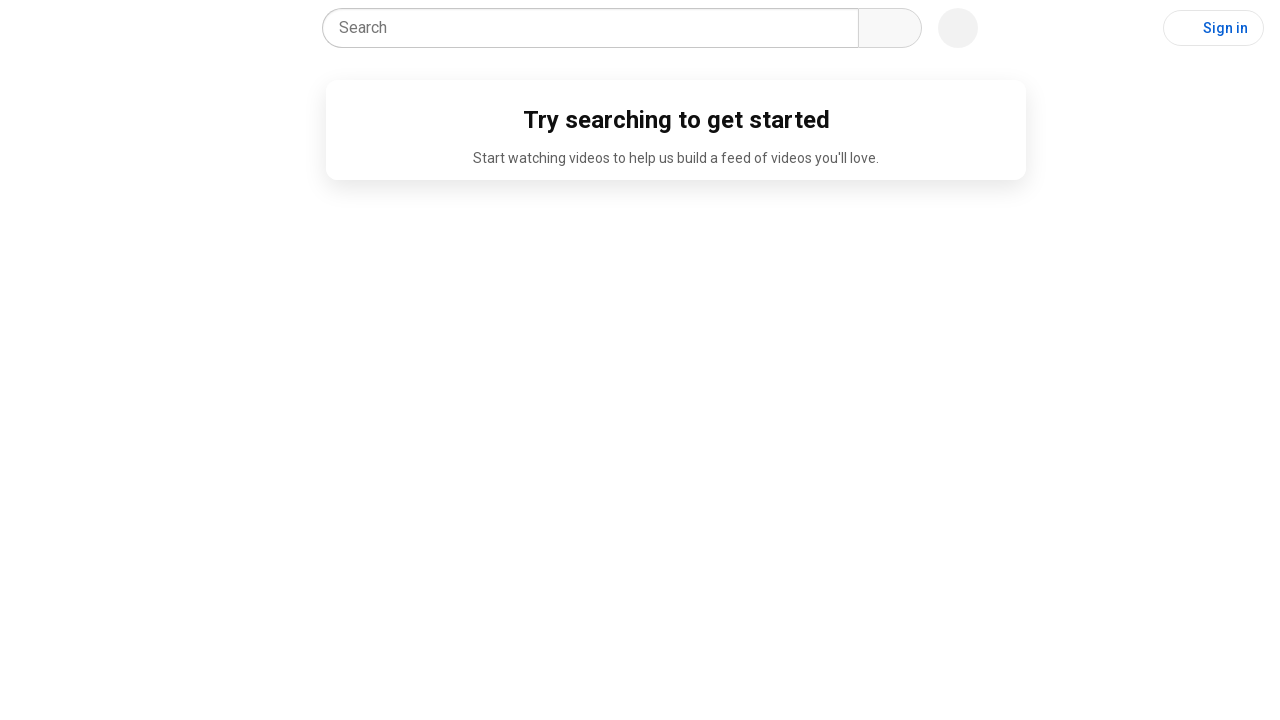

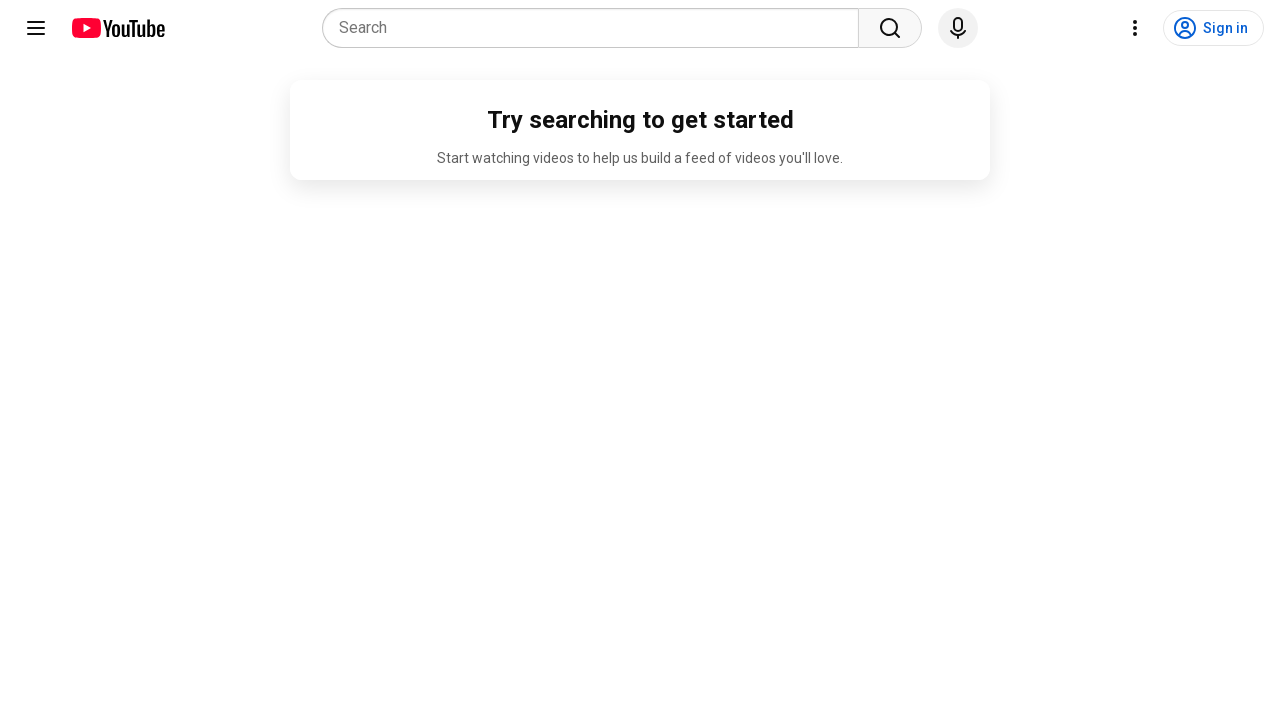